Tests drag and drop functionality by dragging an element and dropping it onto another element

Starting URL: https://crossbrowsertesting.github.io/drag-and-drop.html

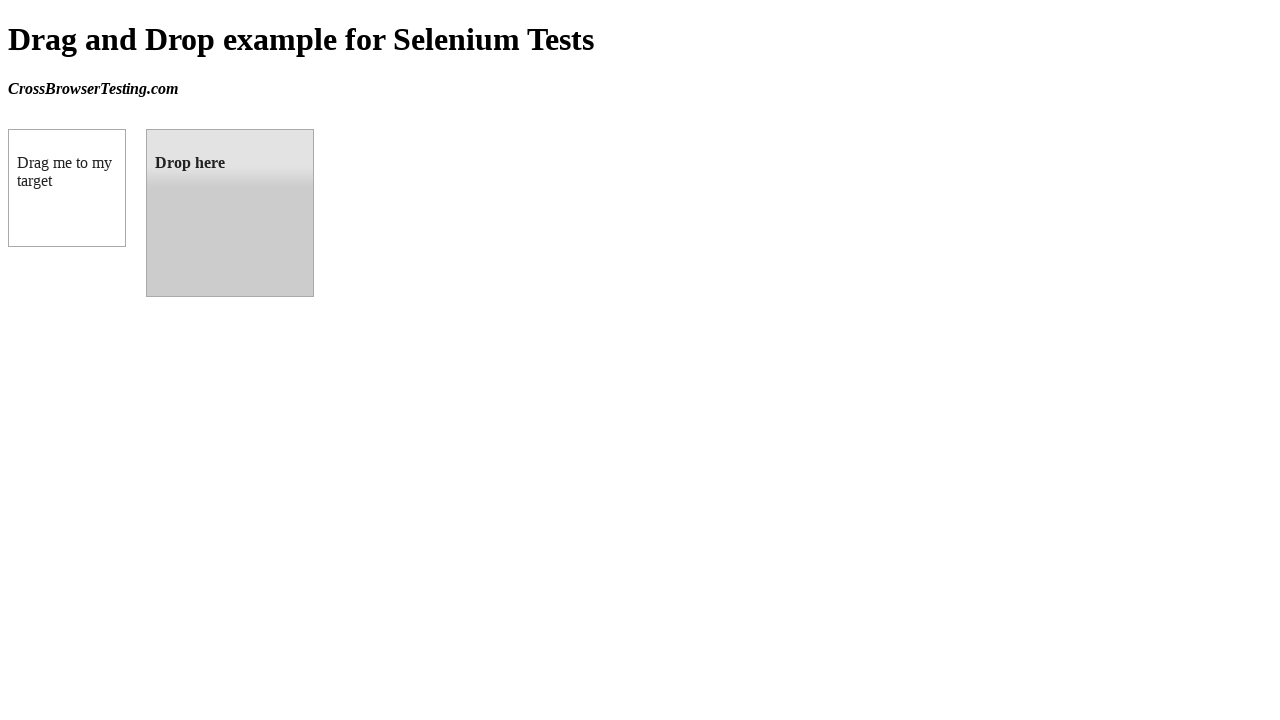

Navigated to drag and drop test page
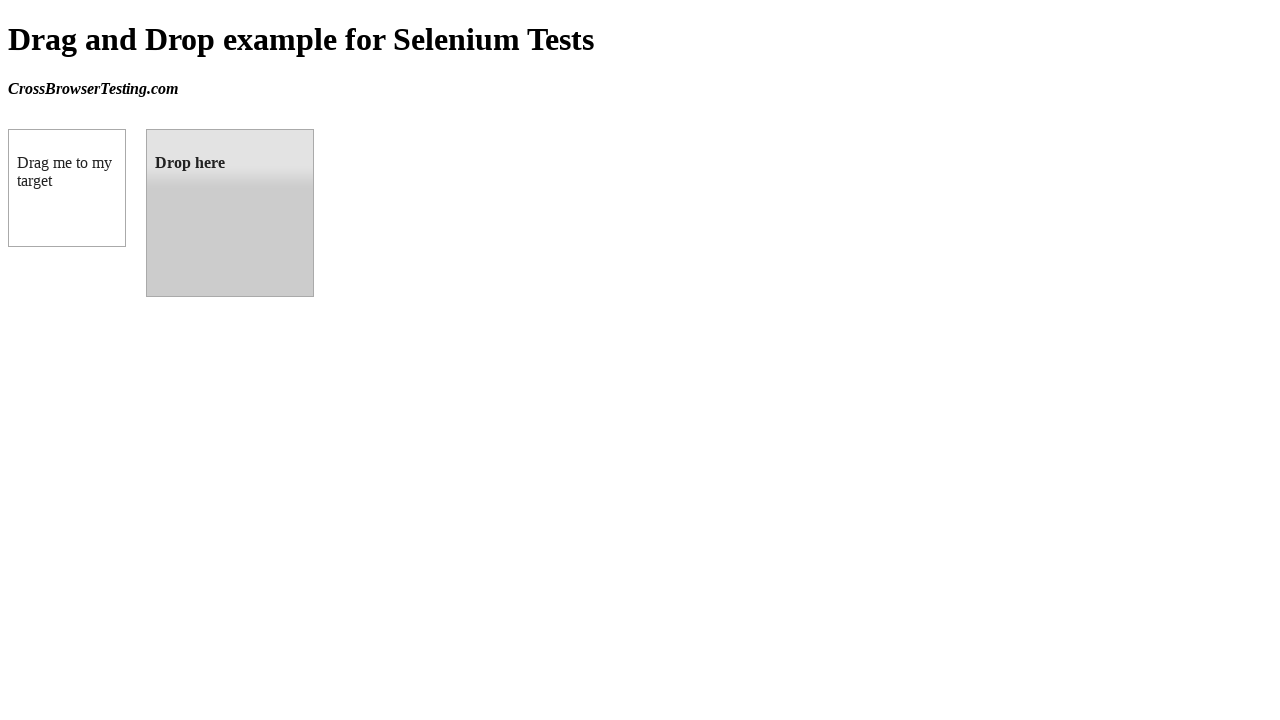

Located draggable element
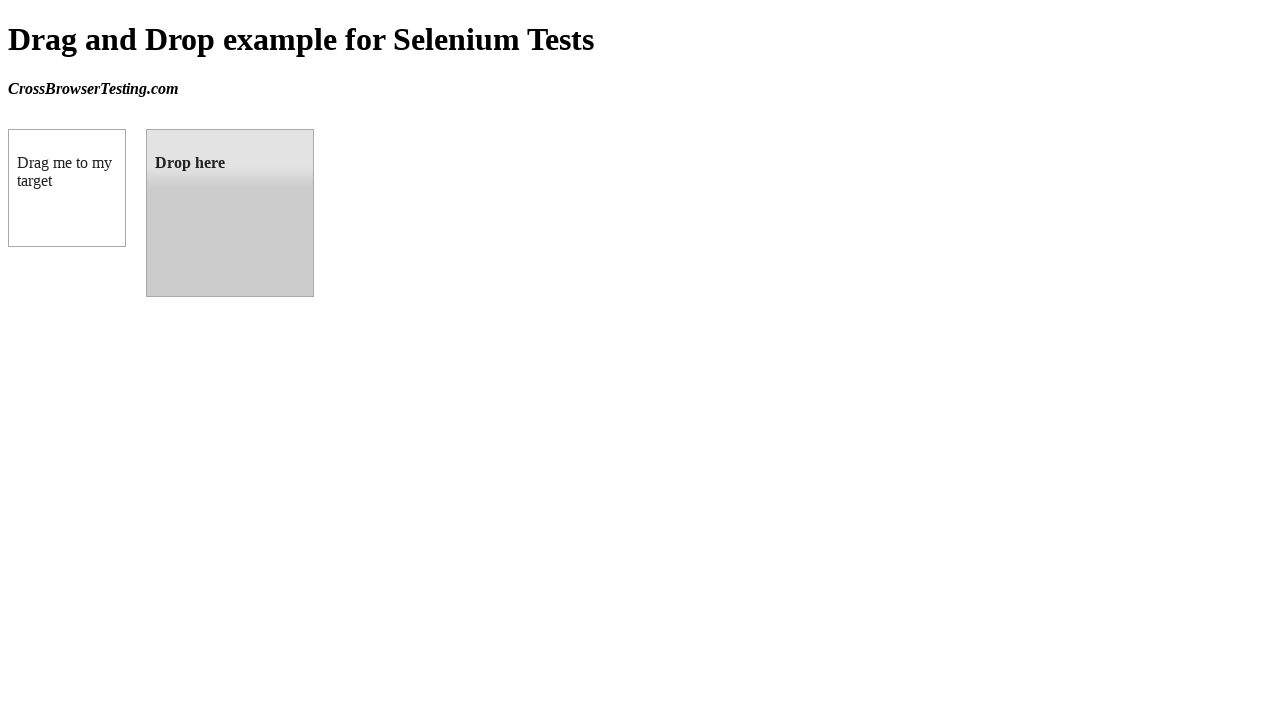

Located droppable element
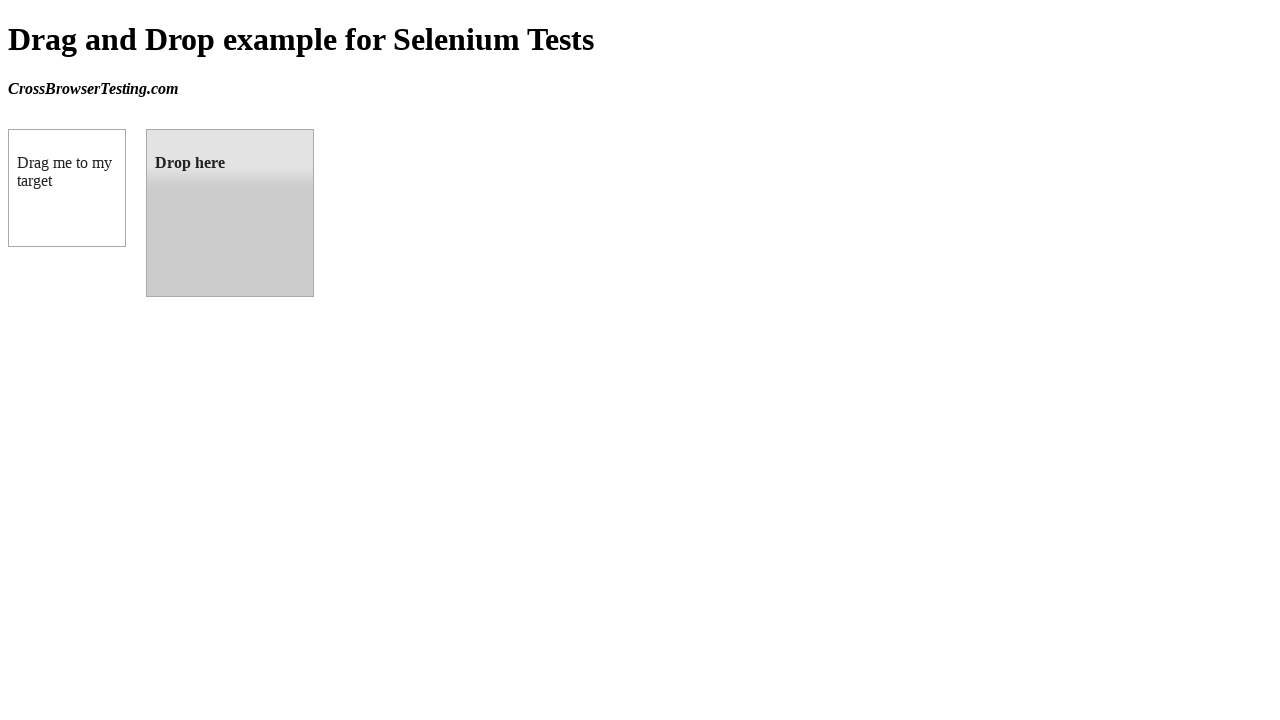

Dragged element and dropped it onto target element at (230, 213)
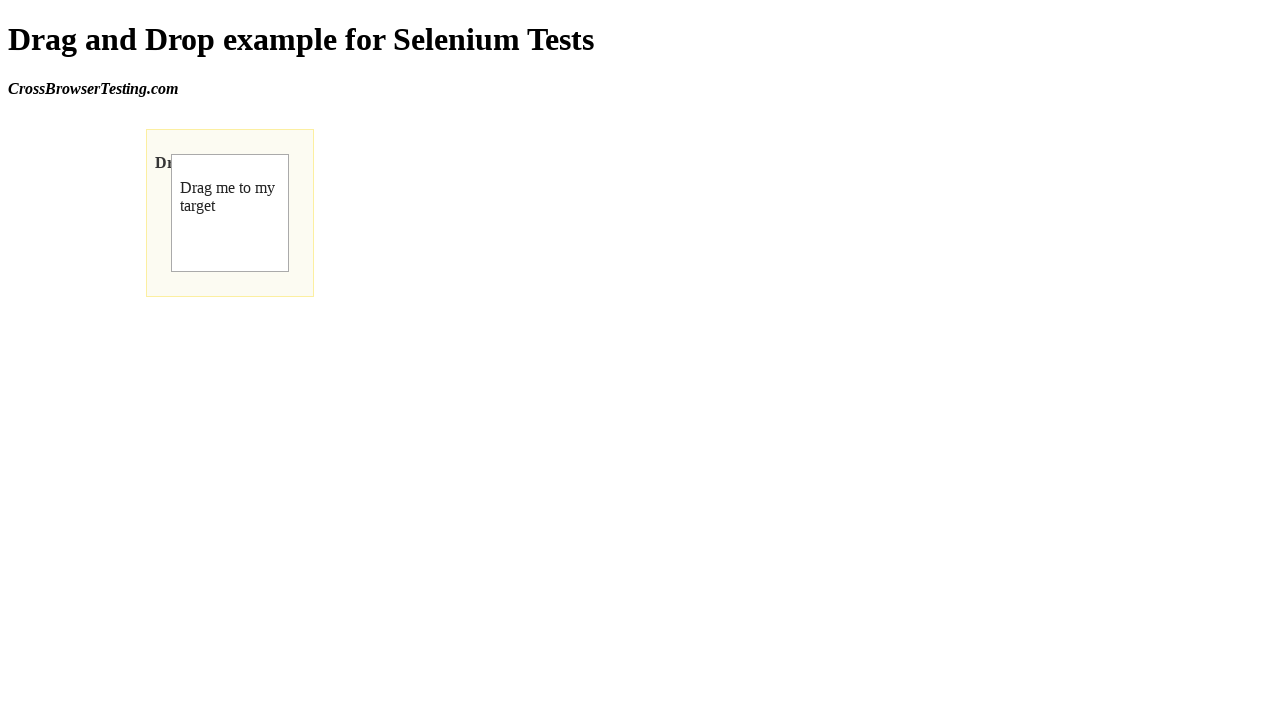

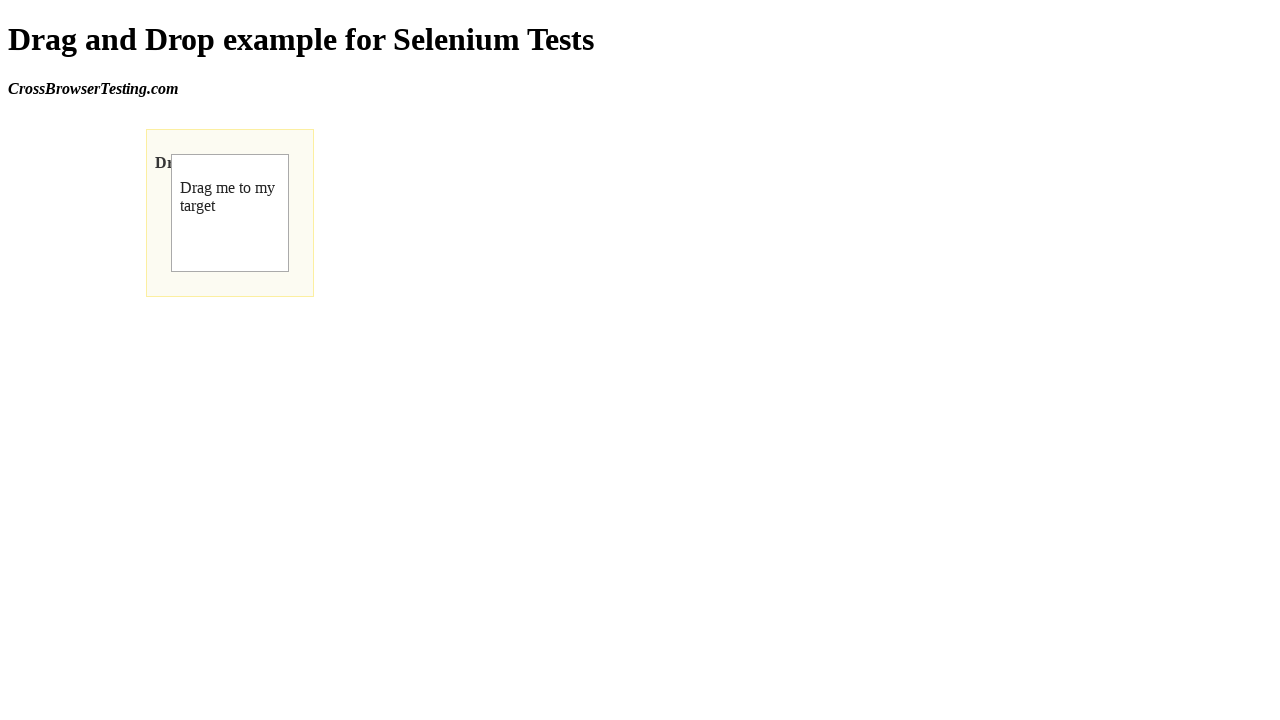